Tests right-click (context click) functionality on a button element at the DemoQA buttons page by performing a context click action on the designated right-click button.

Starting URL: https://demoqa.com/buttons

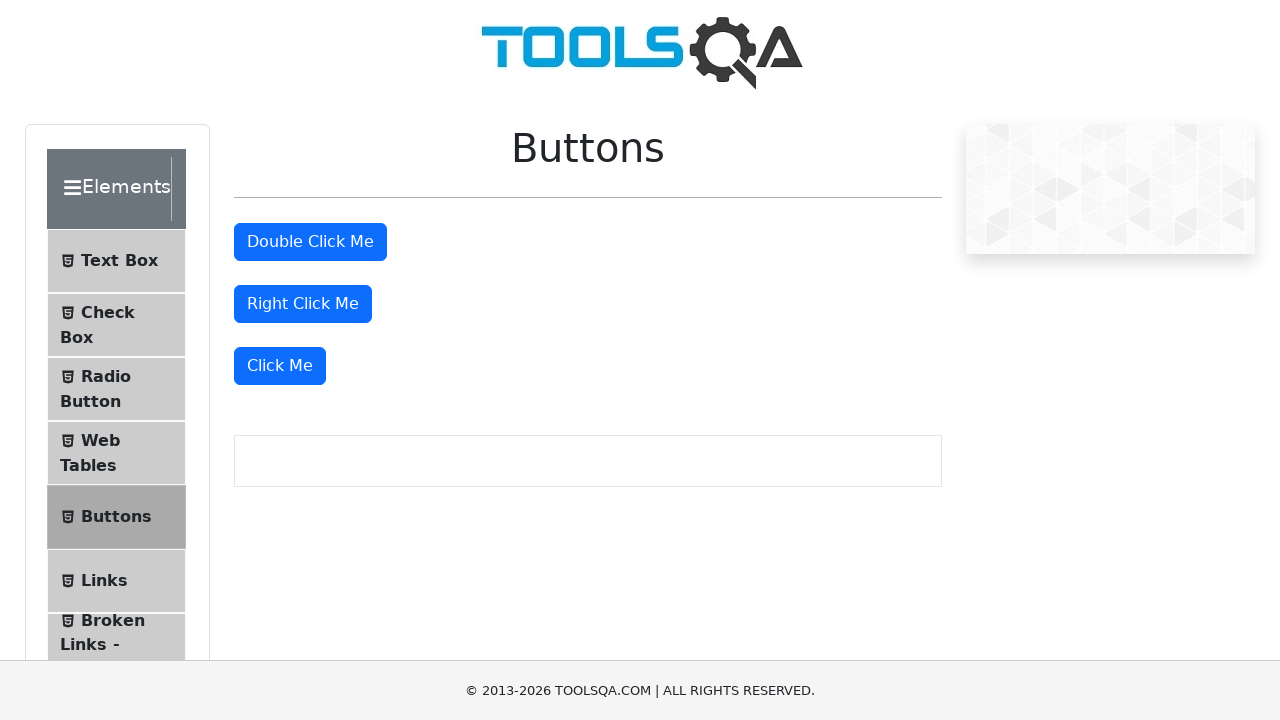

Right-click button element is visible on DemoQA buttons page
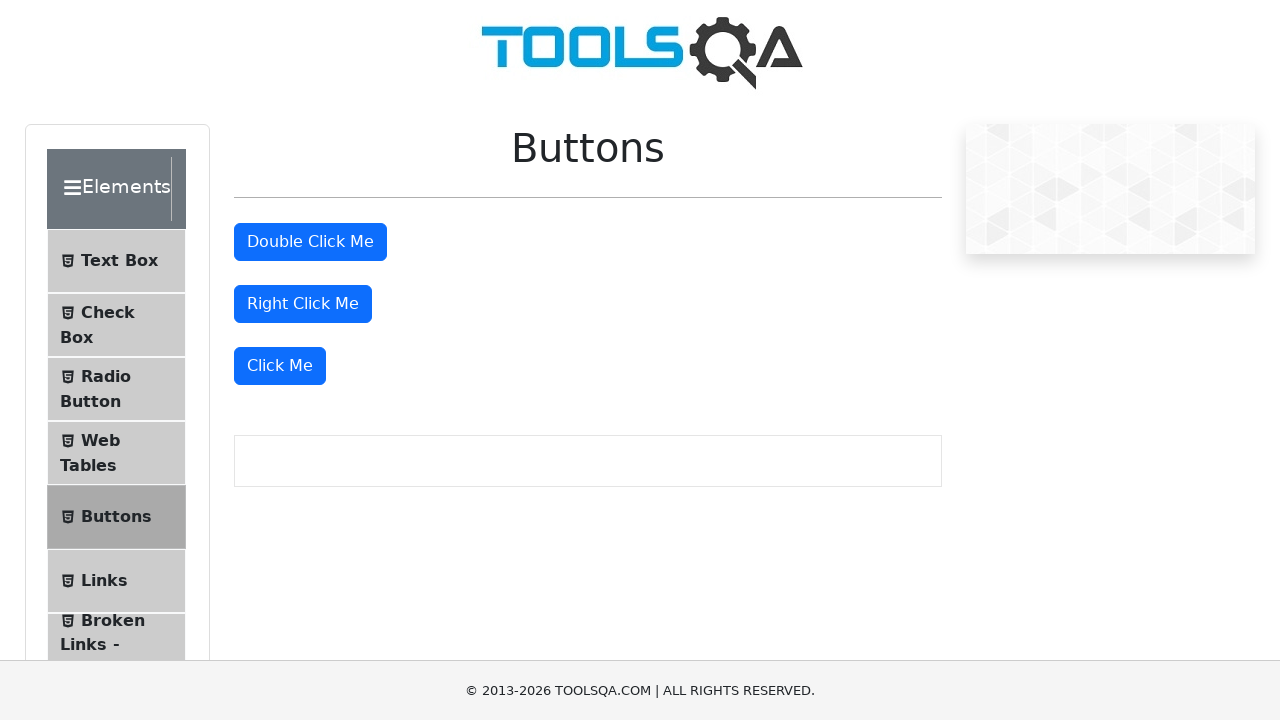

Performed right-click (context click) action on the right-click button at (303, 304) on #rightClickBtn
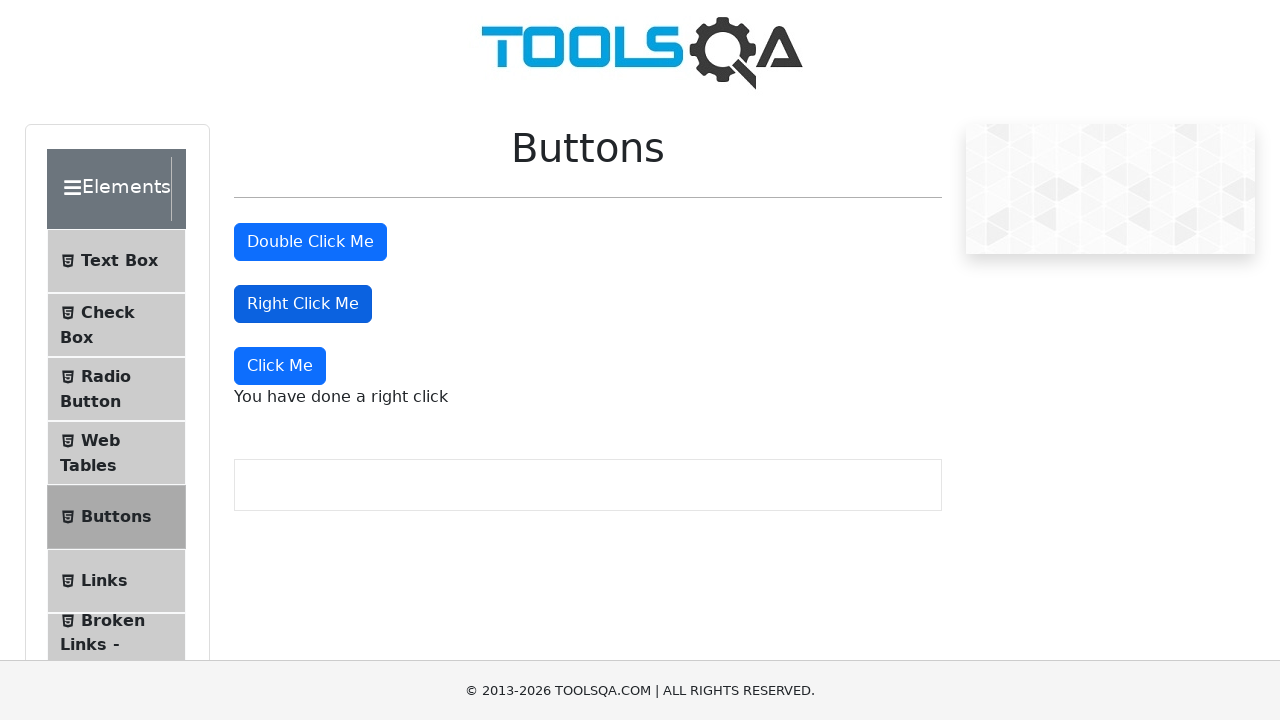

Right-click context menu message appeared, confirming successful right-click action
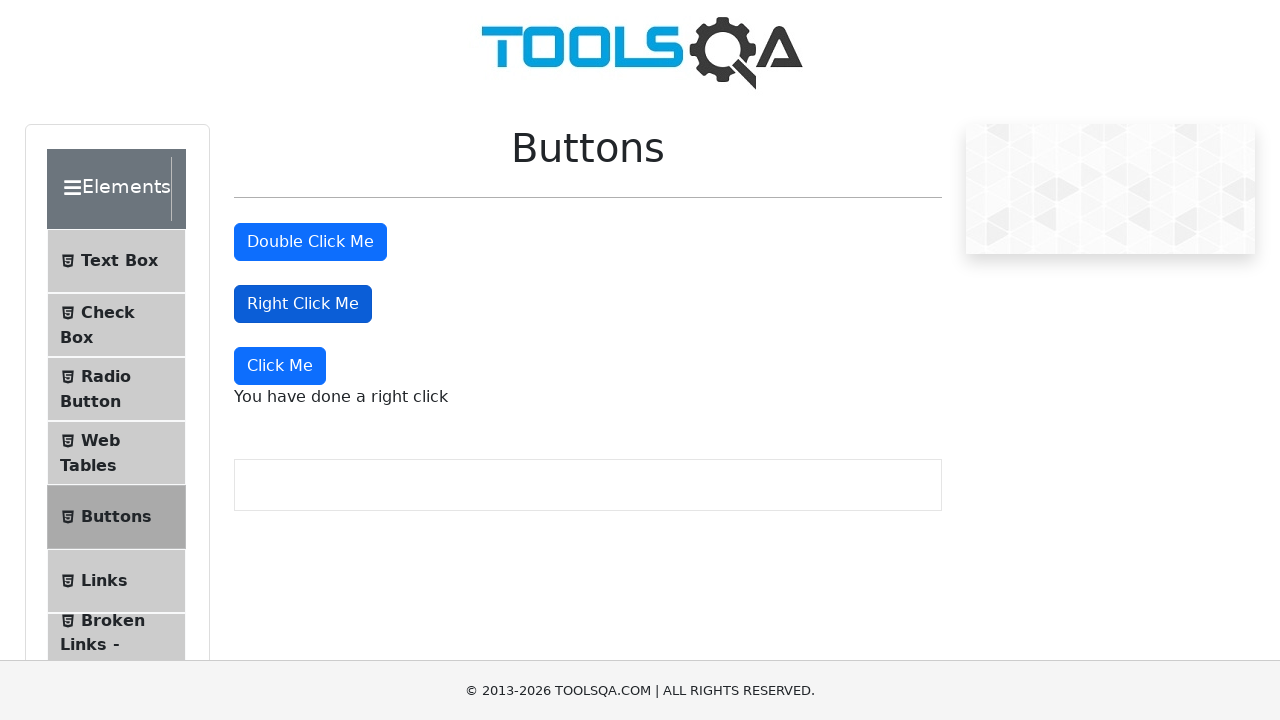

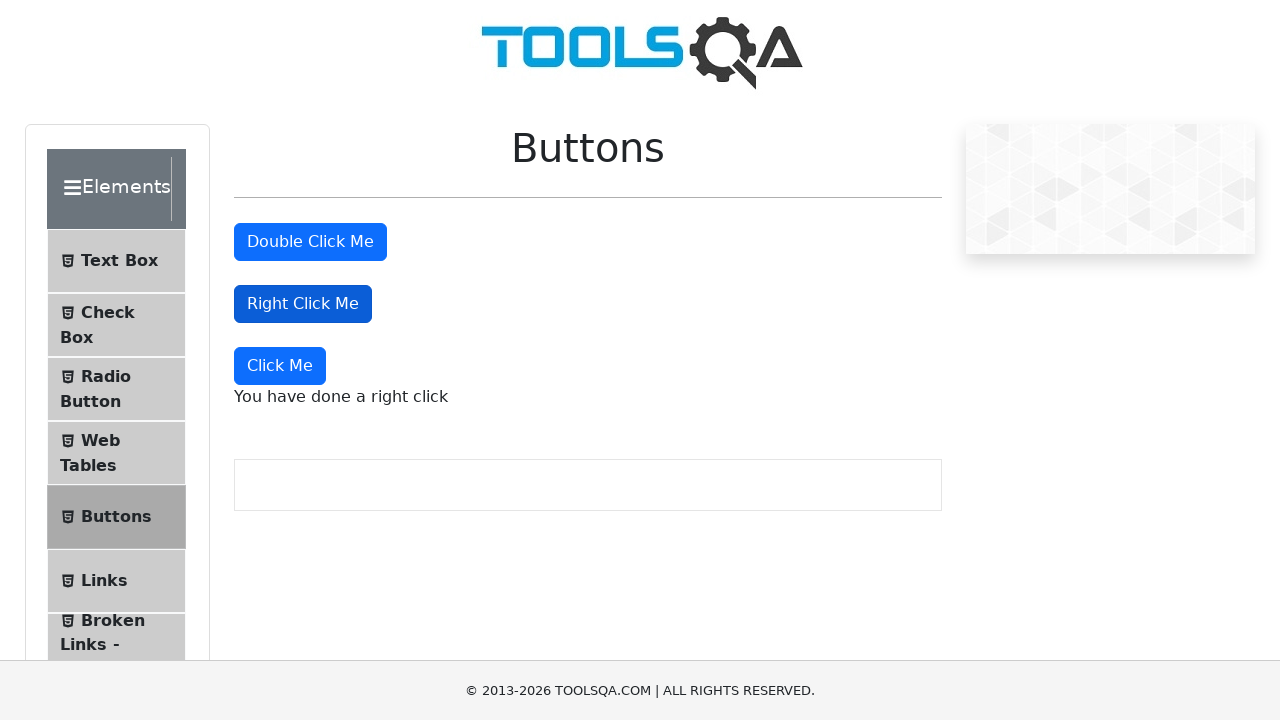